Tests right-click context menu functionality by right-clicking an element, selecting an option from the context menu, and dismissing the resulting alert

Starting URL: http://swisnl.github.io/jQuery-contextMenu/demo.html

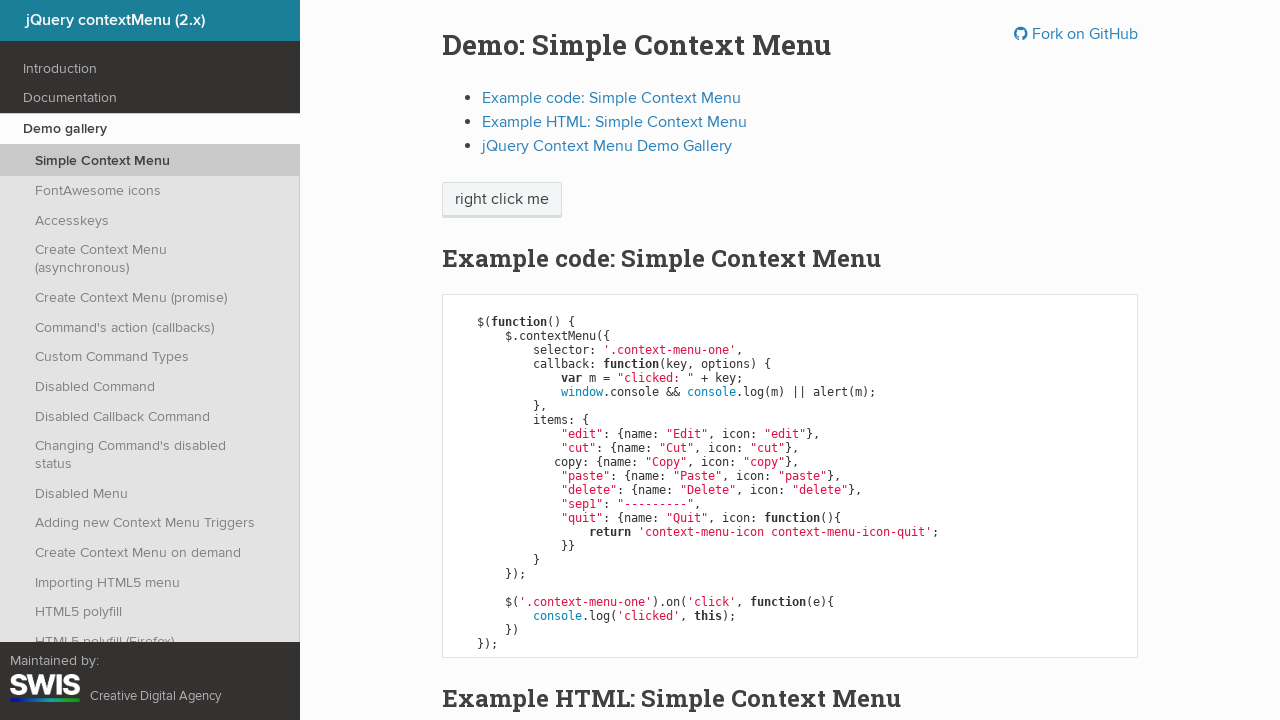

Waited for context menu target element to be present
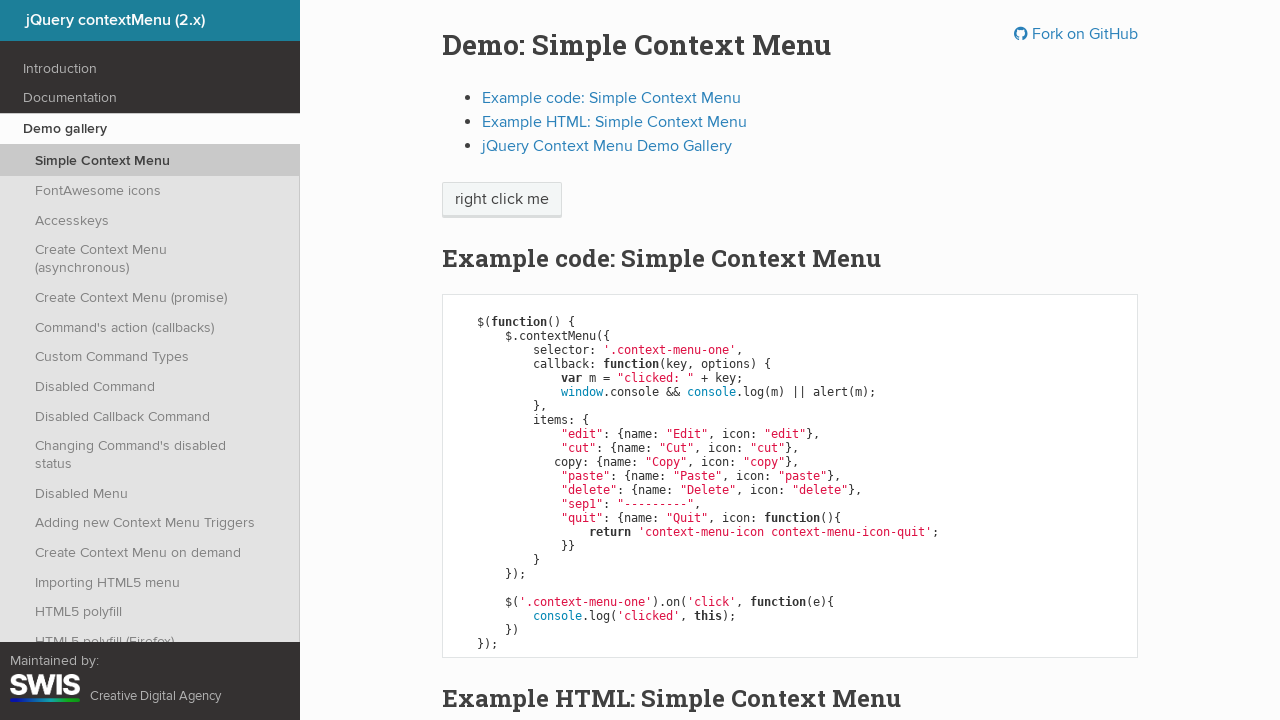

Right-clicked the context menu target element at (502, 200) on //span[@class='context-menu-one btn btn-neutral']
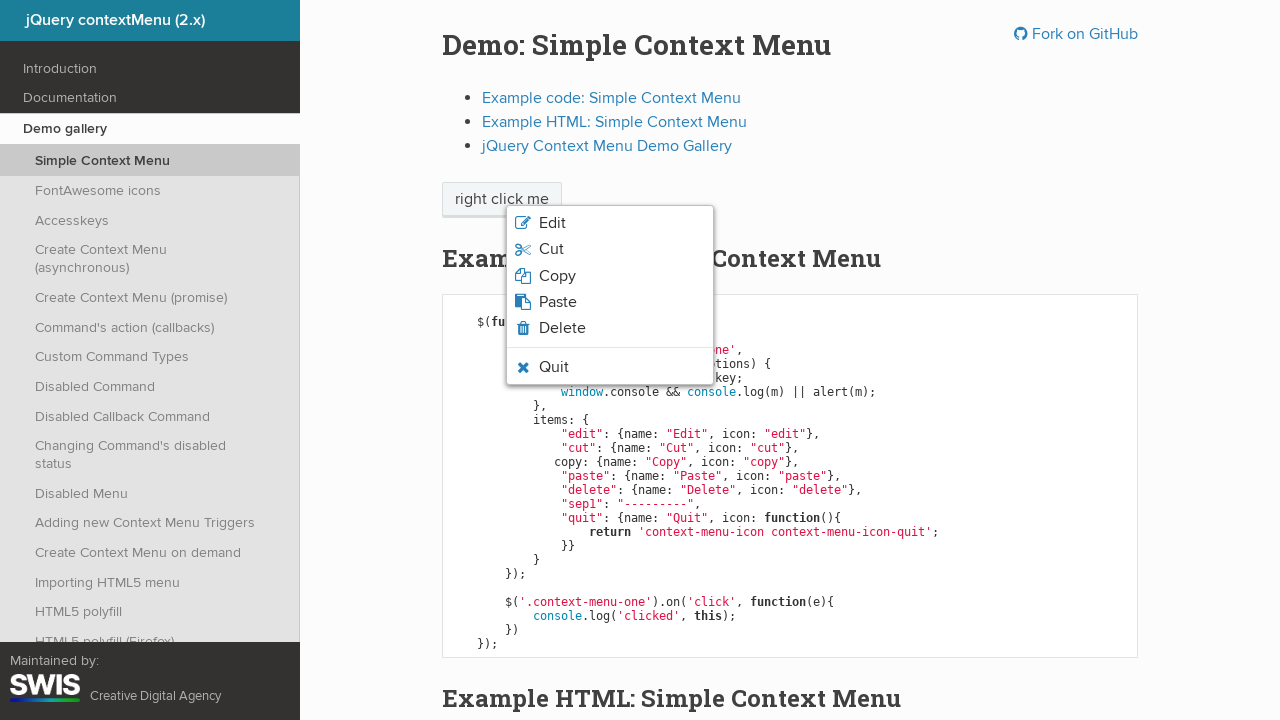

Context menu appeared with Edit option visible
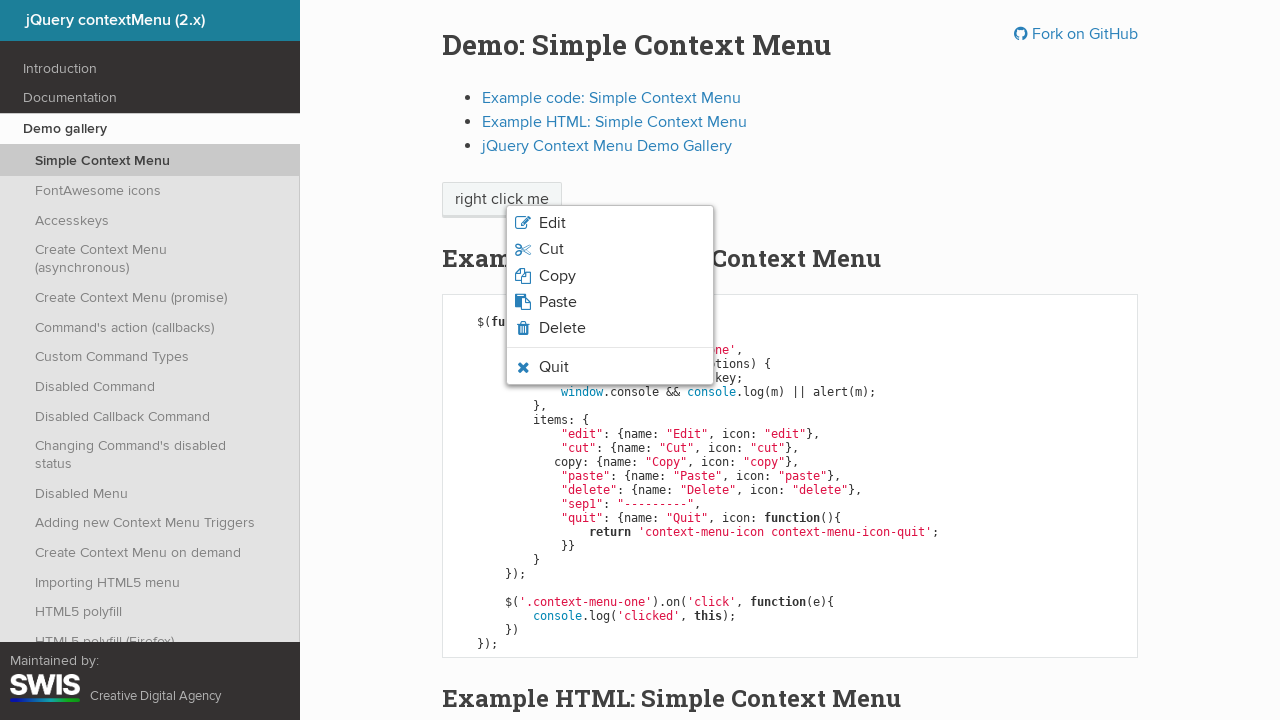

Clicked Edit option from context menu at (610, 223) on xpath=//li[@class='context-menu-item context-menu-icon context-menu-icon-edit']
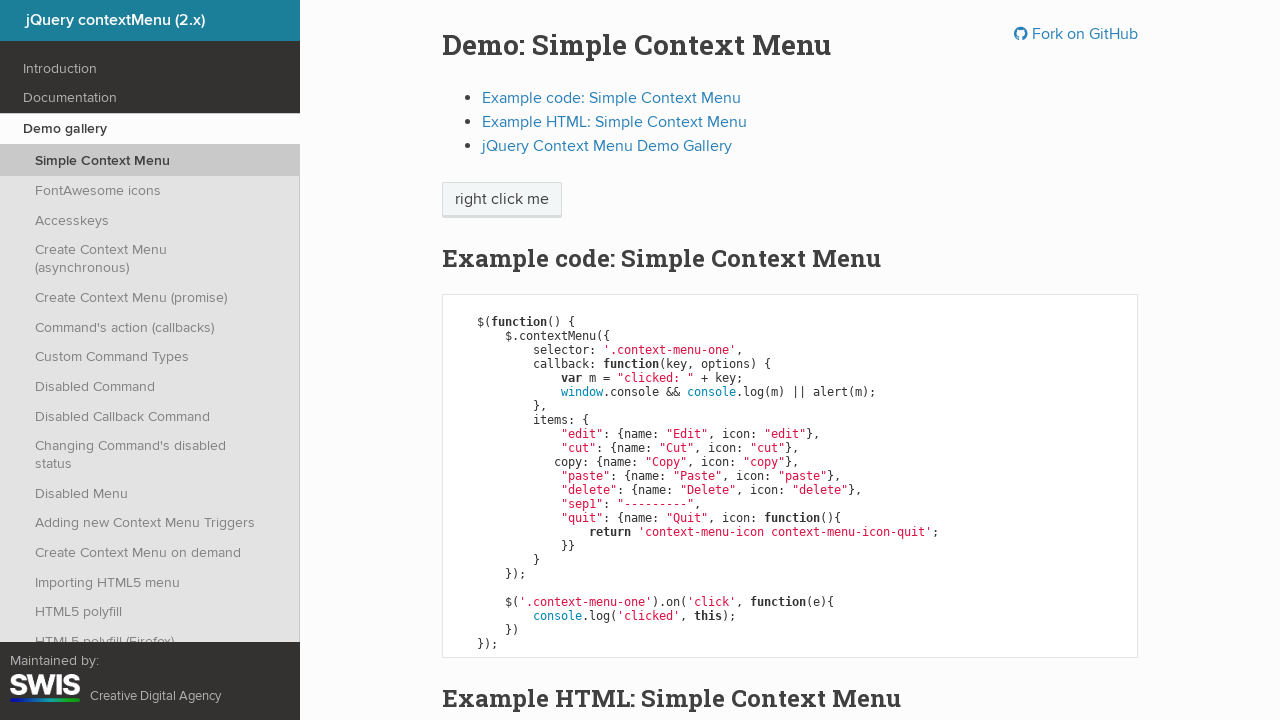

Set up dialog handler to accept alerts
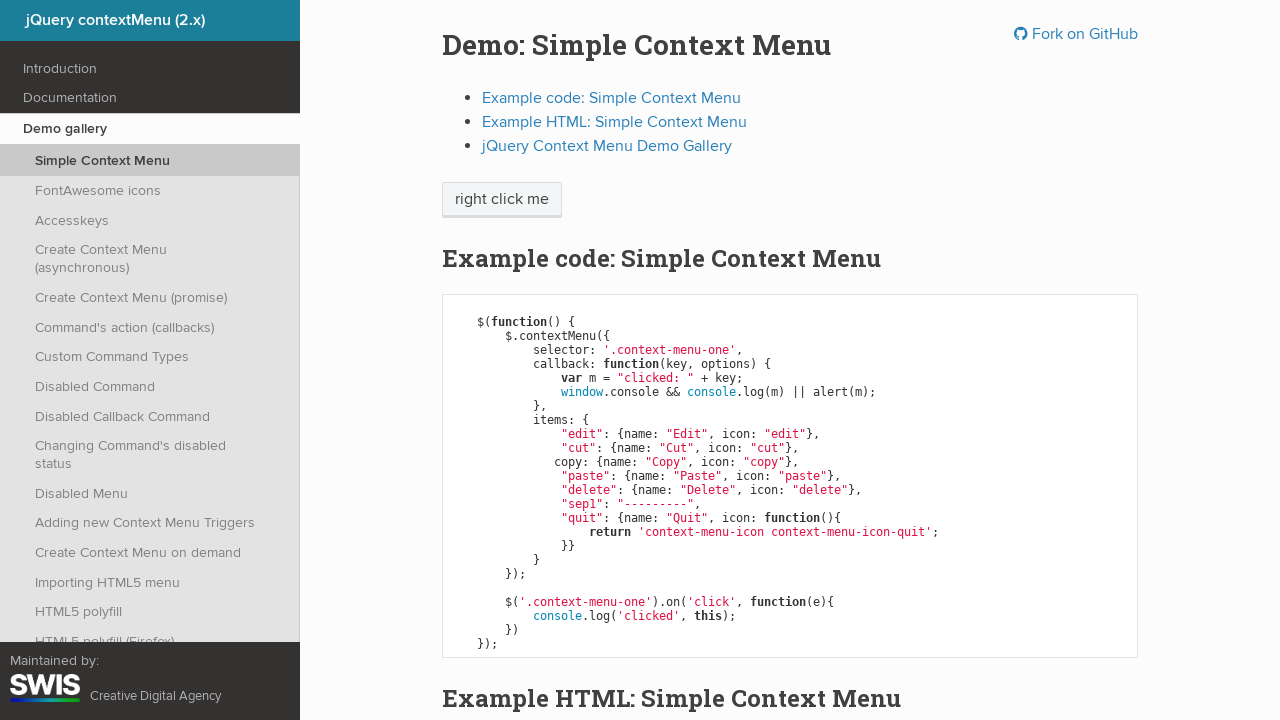

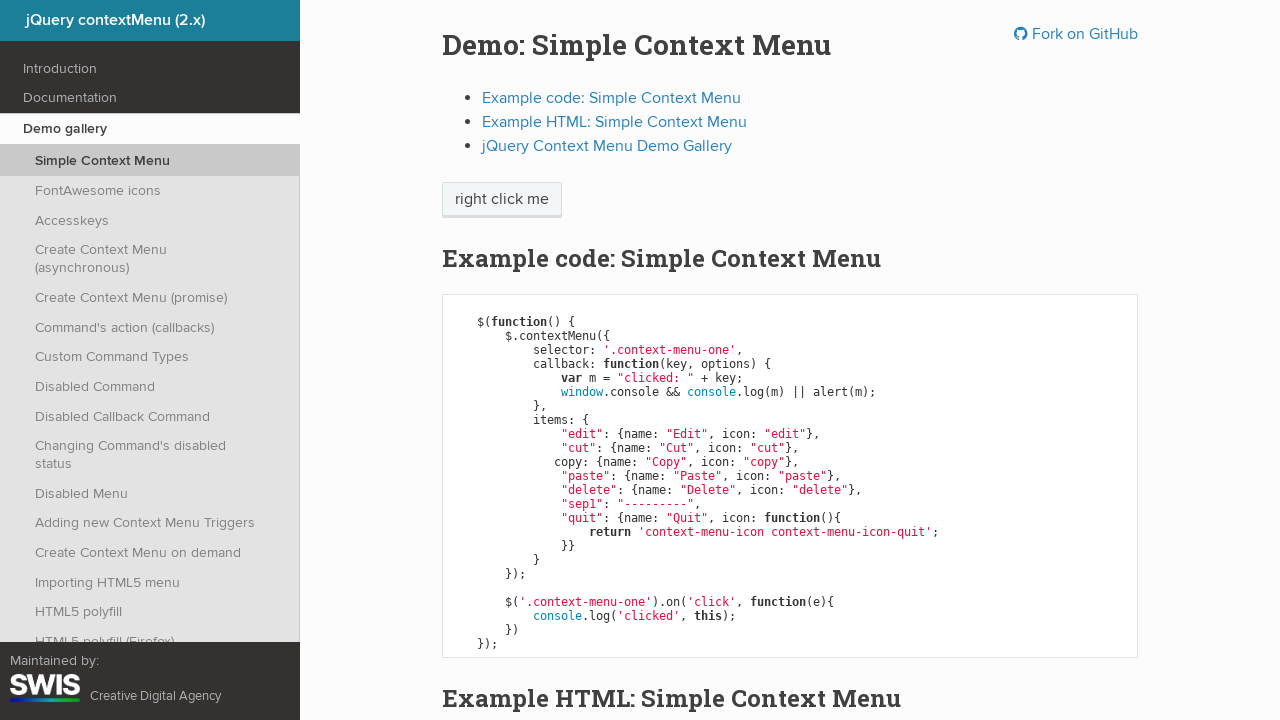